Navigates to web form using element list selection and verifies the heading

Starting URL: https://bonigarcia.dev/selenium-webdriver-java/

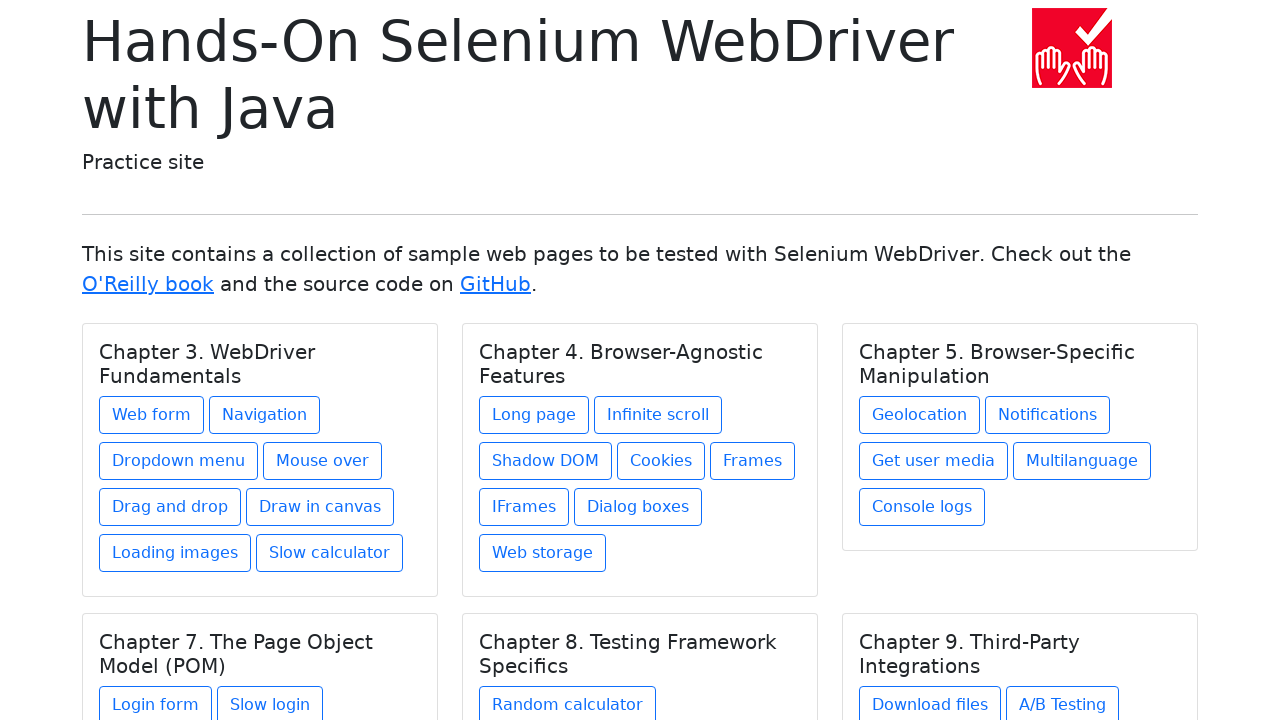

Clicked first button in first card body to navigate to web form at (152, 415) on div.card-body >> nth=0 >> a.btn >> nth=0
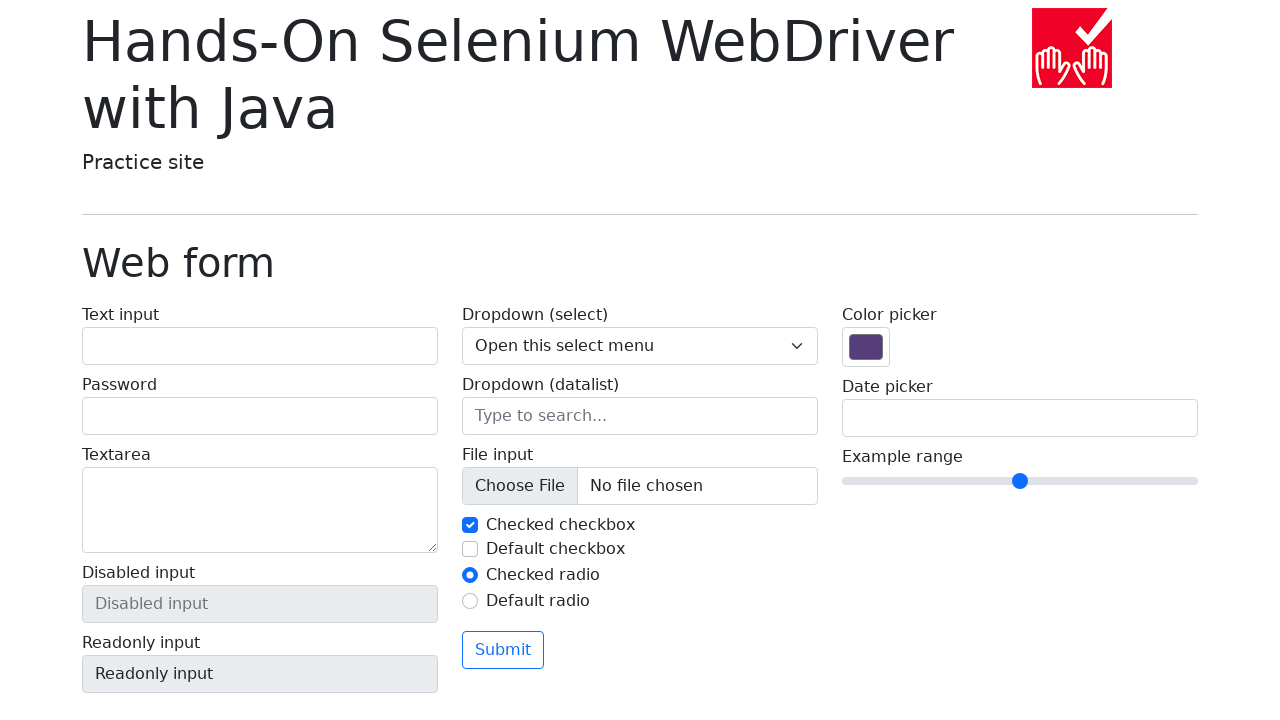

Located heading element with class 'display-6'
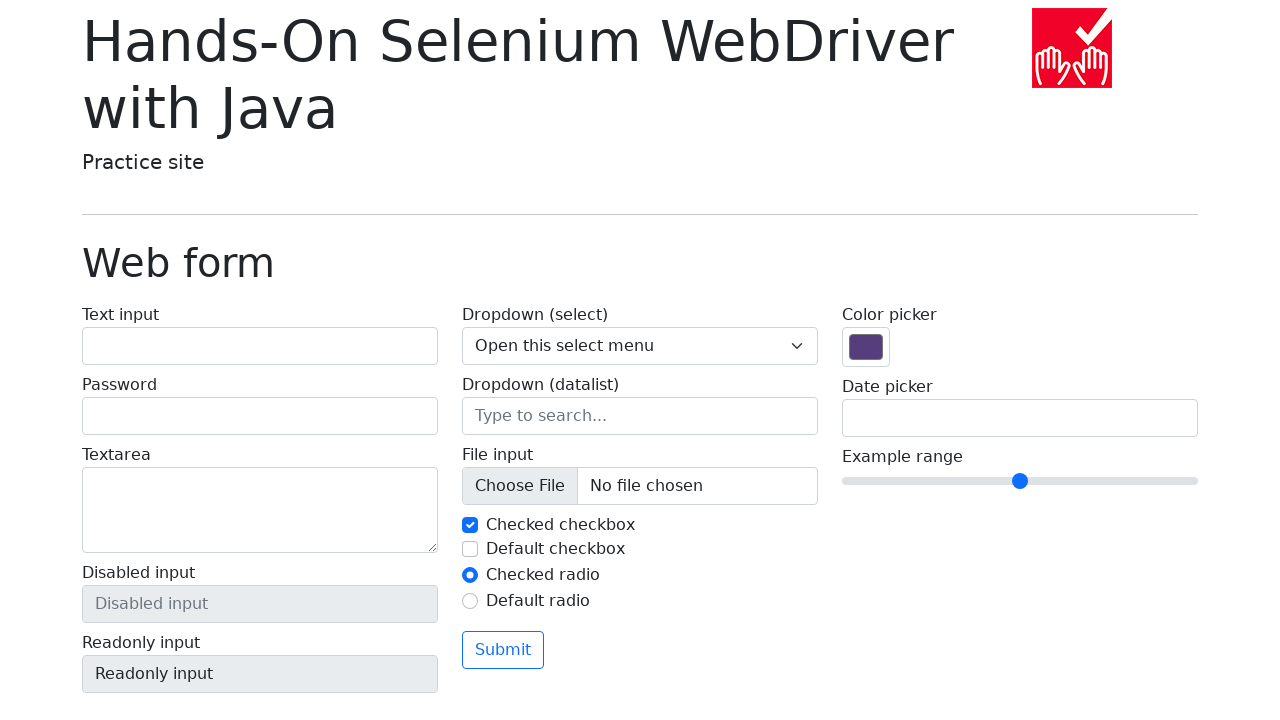

Verified heading text equals 'Web form'
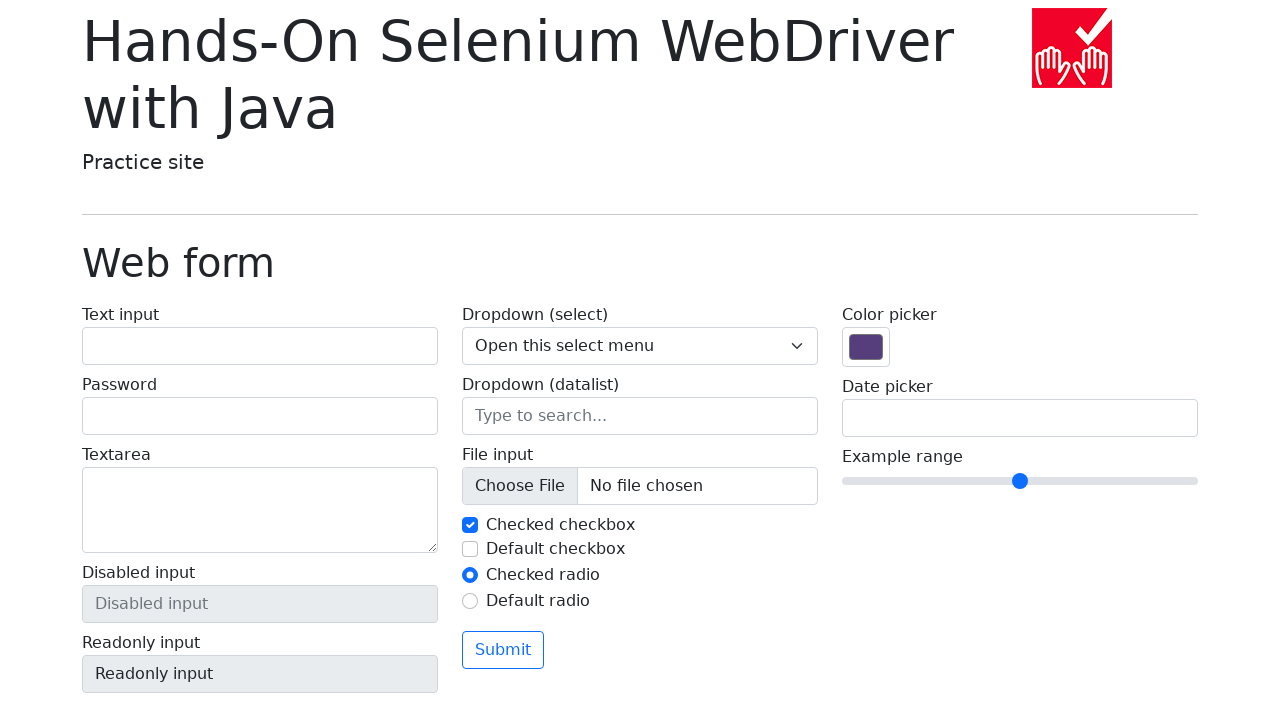

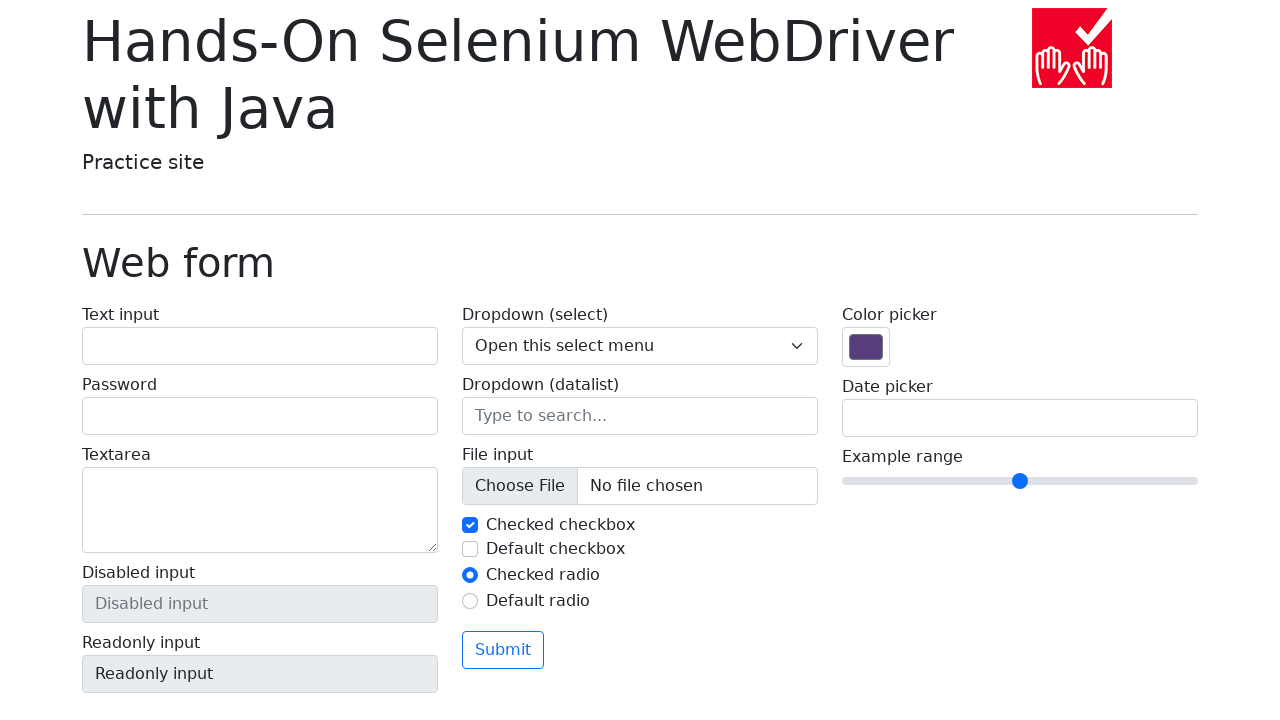